Tests form interaction by extracting a hidden attribute value, calculating a mathematical answer, filling the result into a text field, checking required checkboxes, and submitting the form.

Starting URL: http://suninjuly.github.io/get_attribute.html

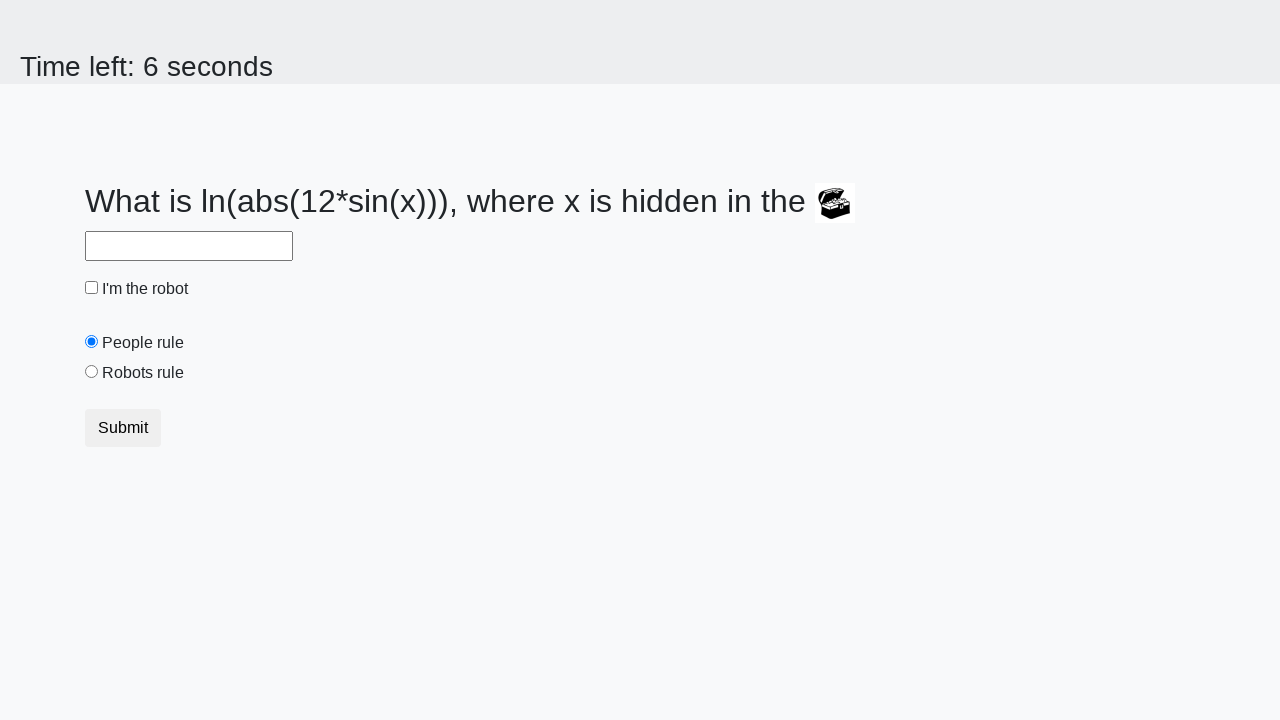

Extracted hidden attribute 'valuex' from treasure element
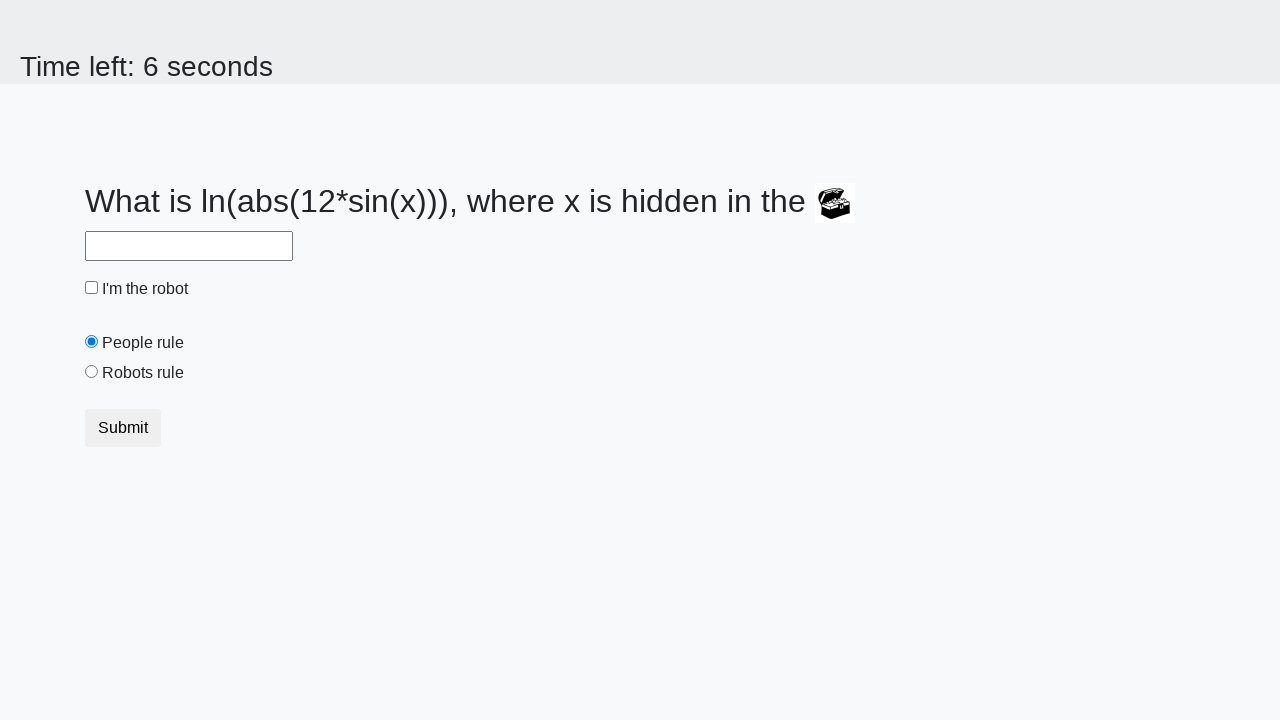

Calculated mathematical answer using formula: log(abs(12 * sin(x)))
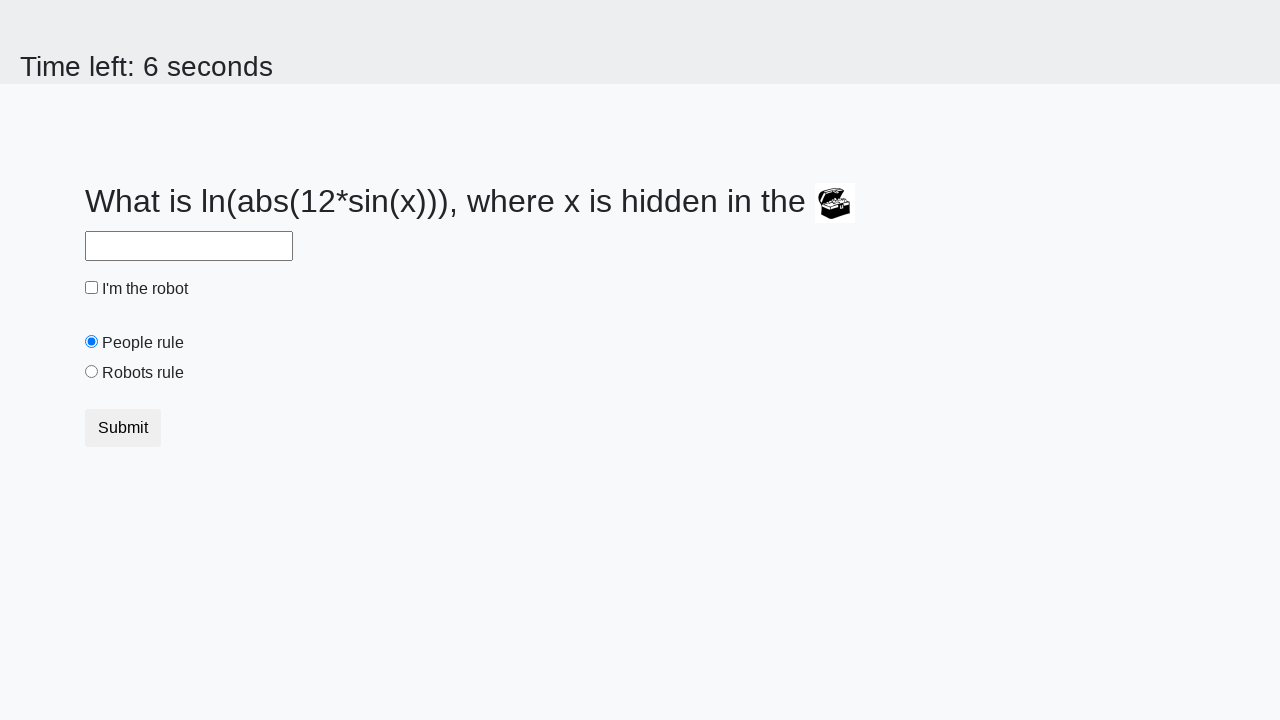

Filled answer field with calculated result on #answer
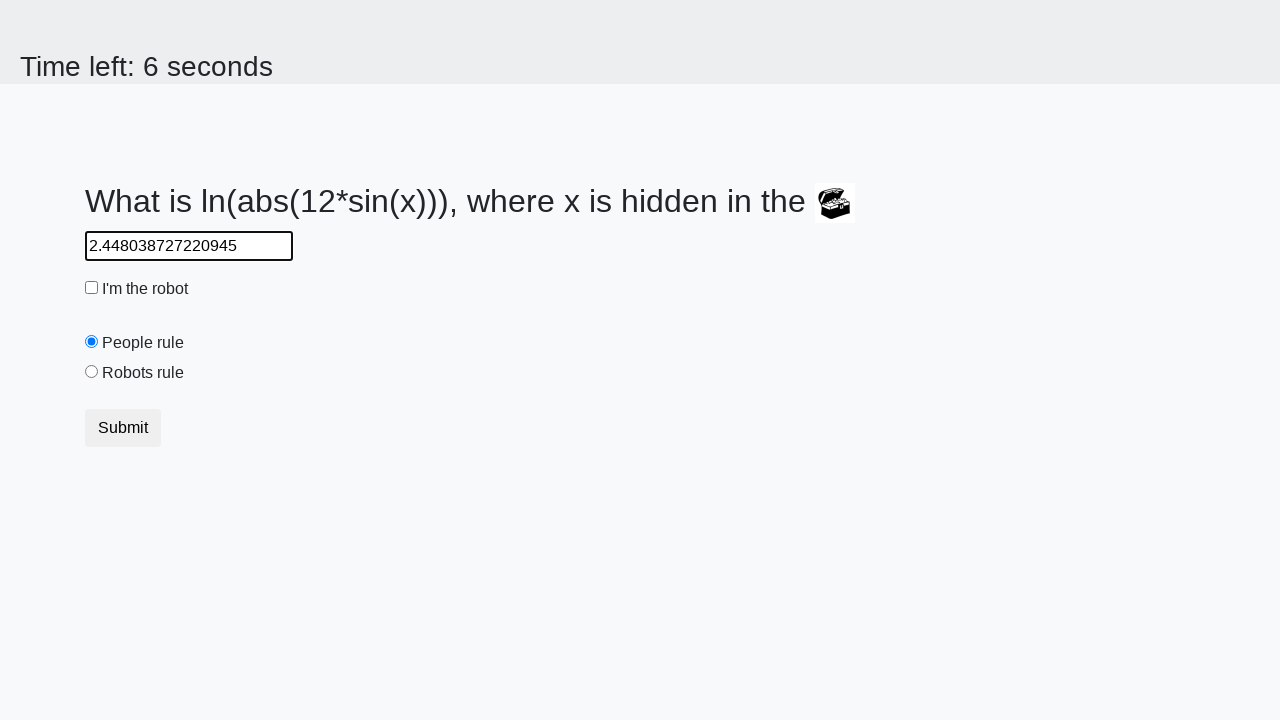

Checked the robot checkbox at (92, 288) on #robotCheckbox
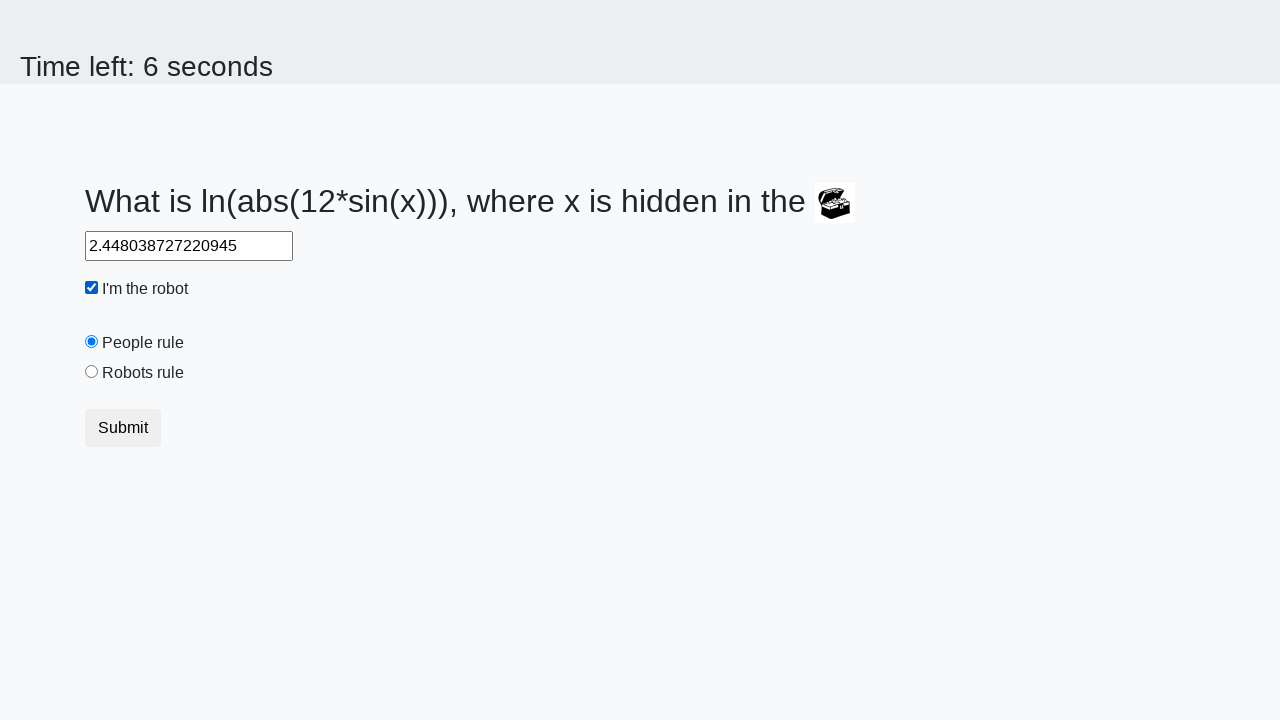

Checked the robots rule checkbox at (92, 372) on #robotsRule
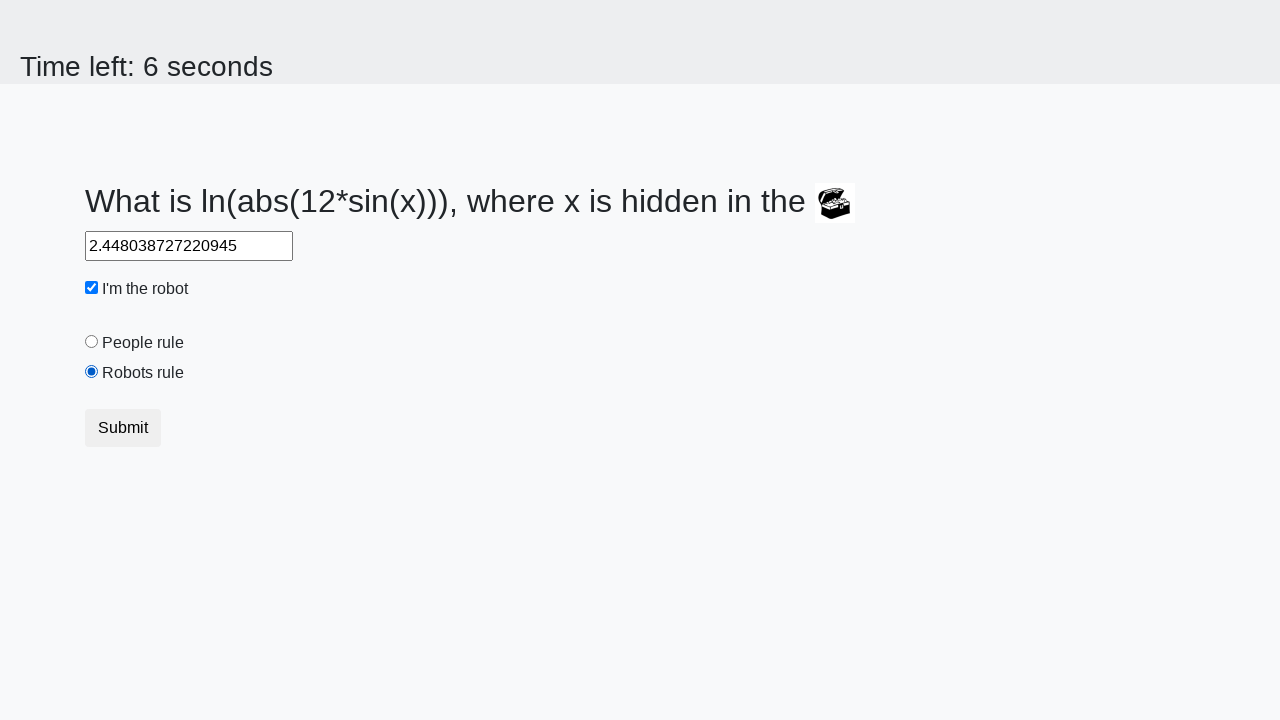

Submitted the form at (123, 428) on button[type='submit']
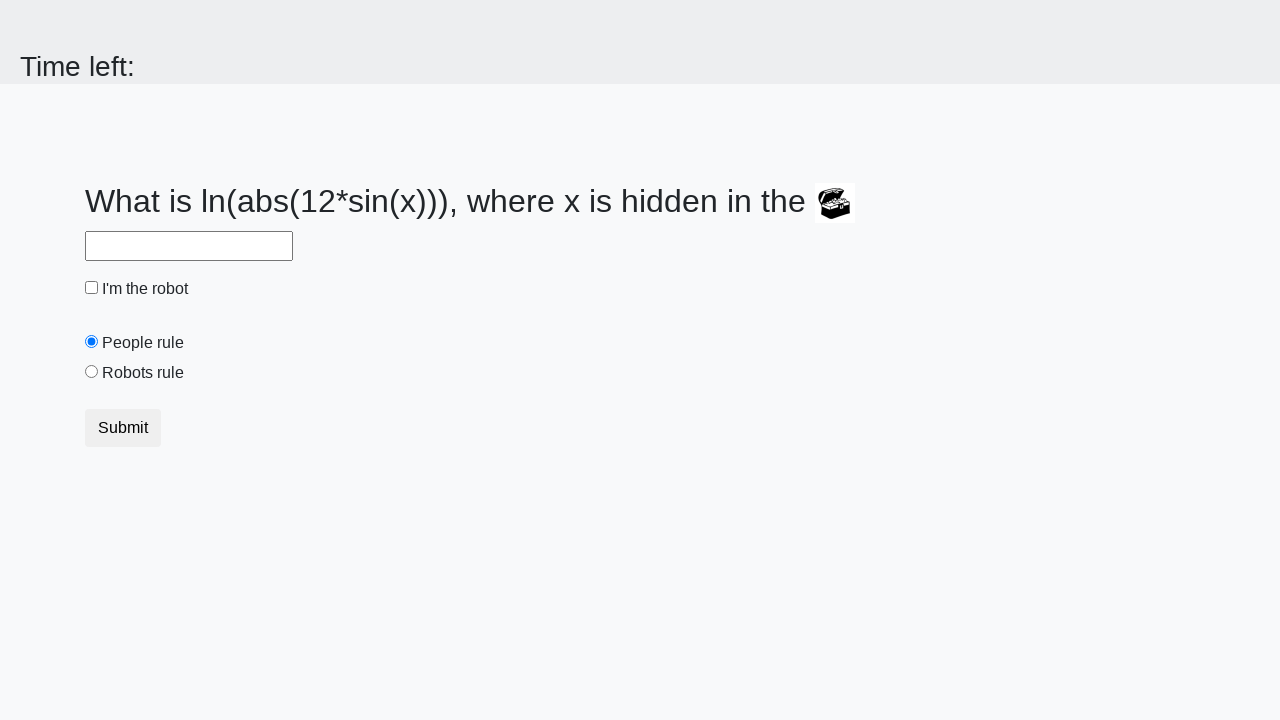

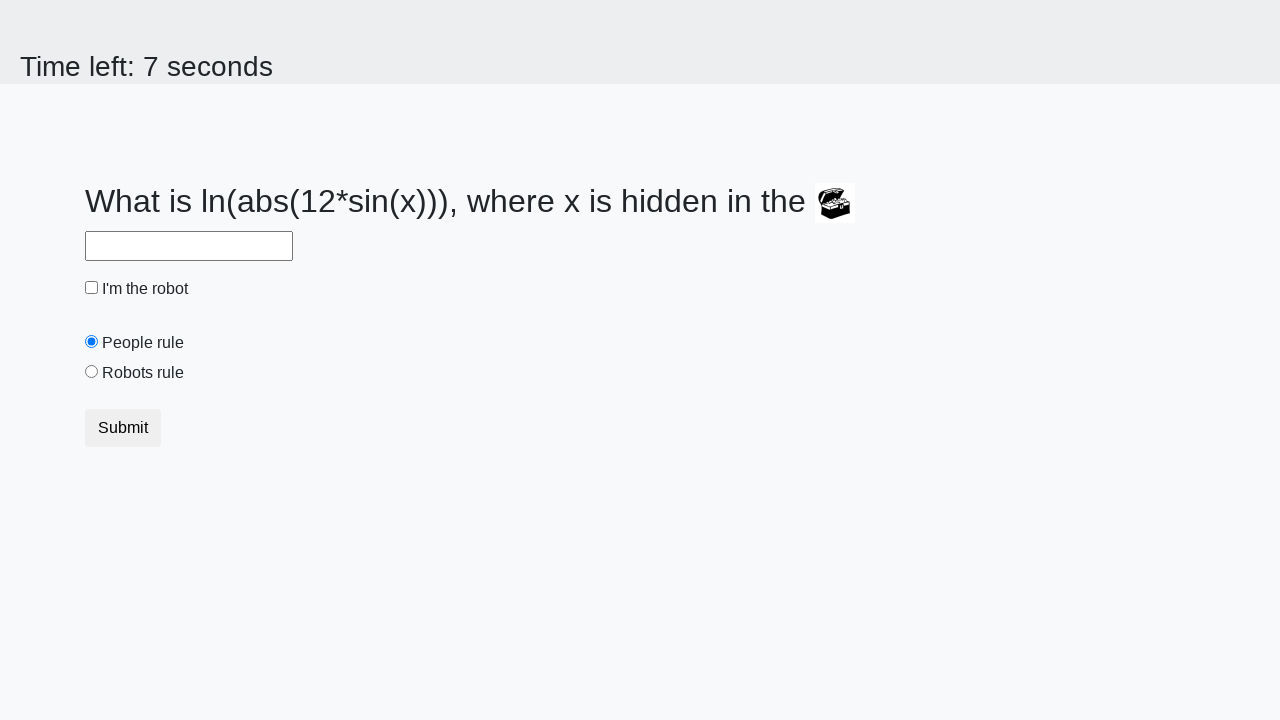